Tests JavaScript alert acceptance by clicking the alert button, verifying alert text, and accepting it

Starting URL: https://automationfc.github.io/basic-form/index.html

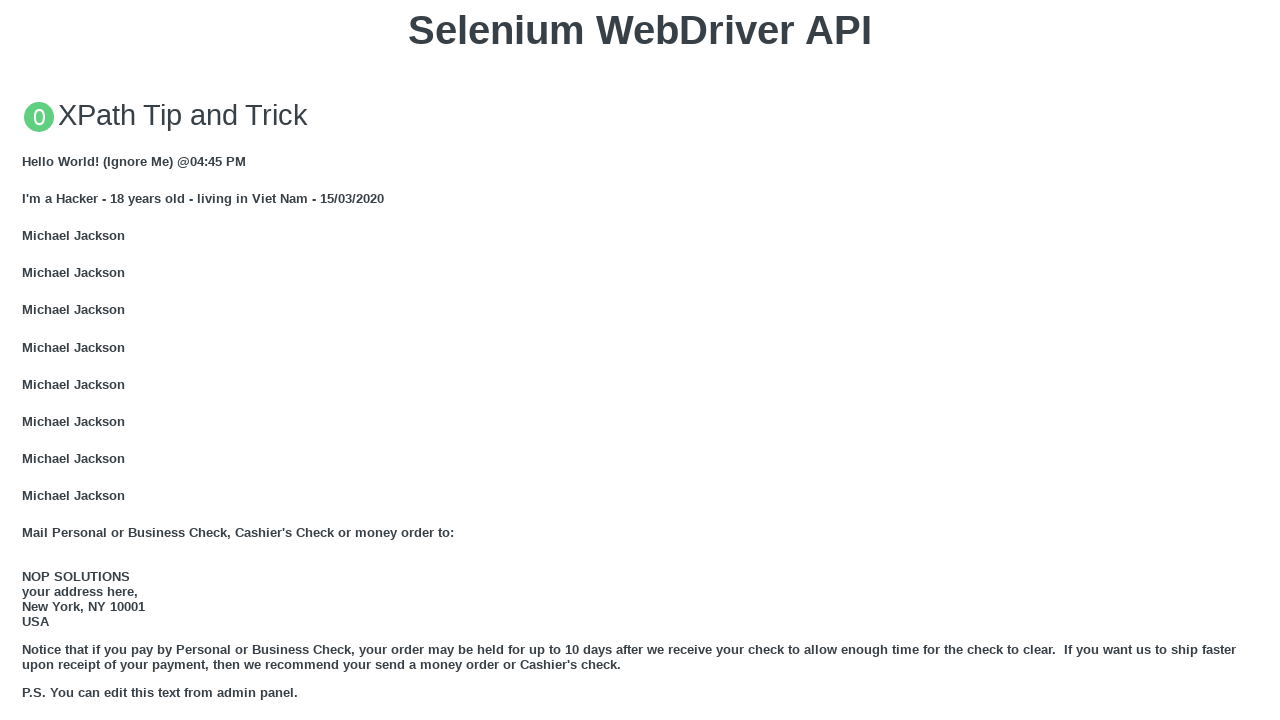

Clicked 'Click for JS Alert' button to trigger JavaScript alert at (640, 360) on xpath=//button[text()='Click for JS Alert']
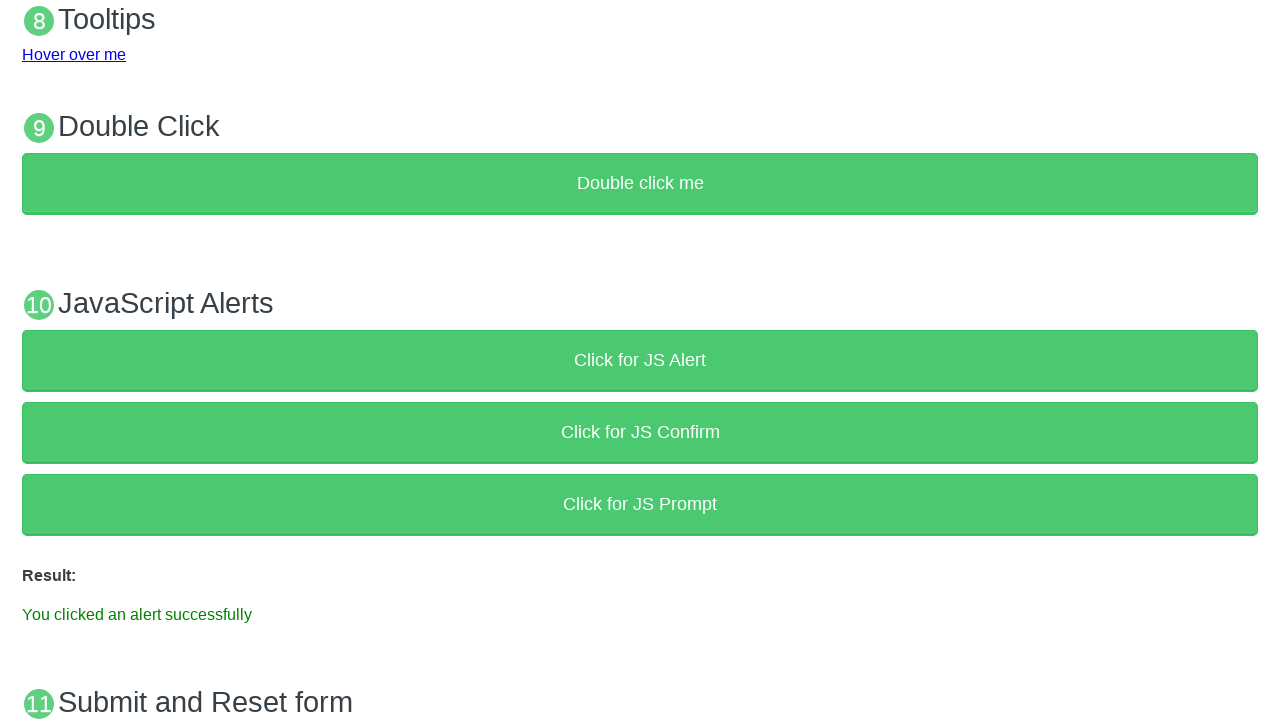

Set up dialog handler to accept alert
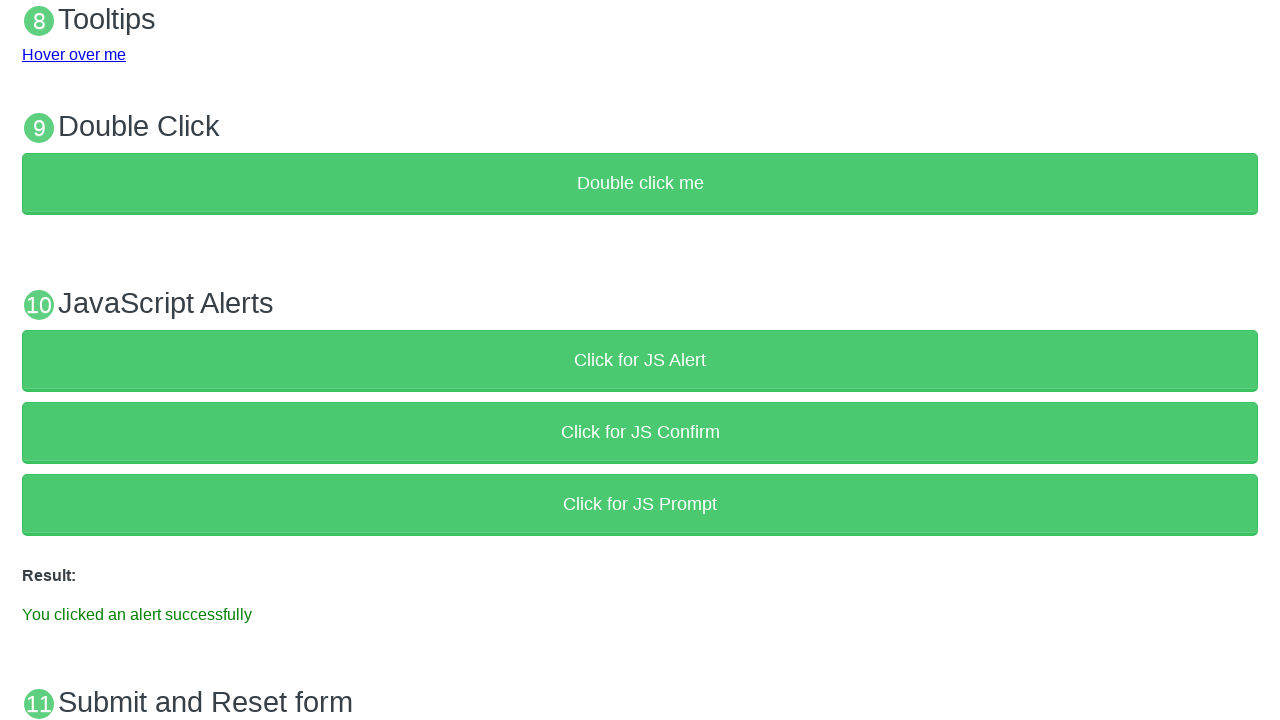

Verified success message 'You clicked an alert successfully' appeared
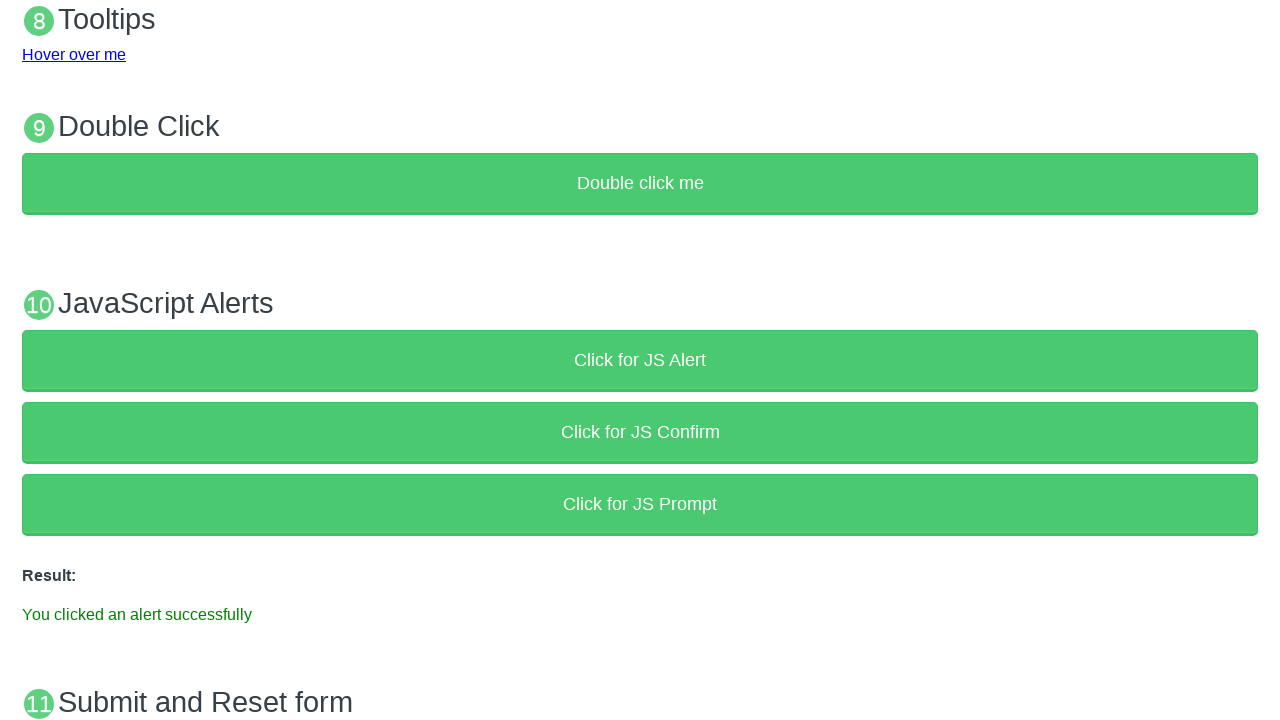

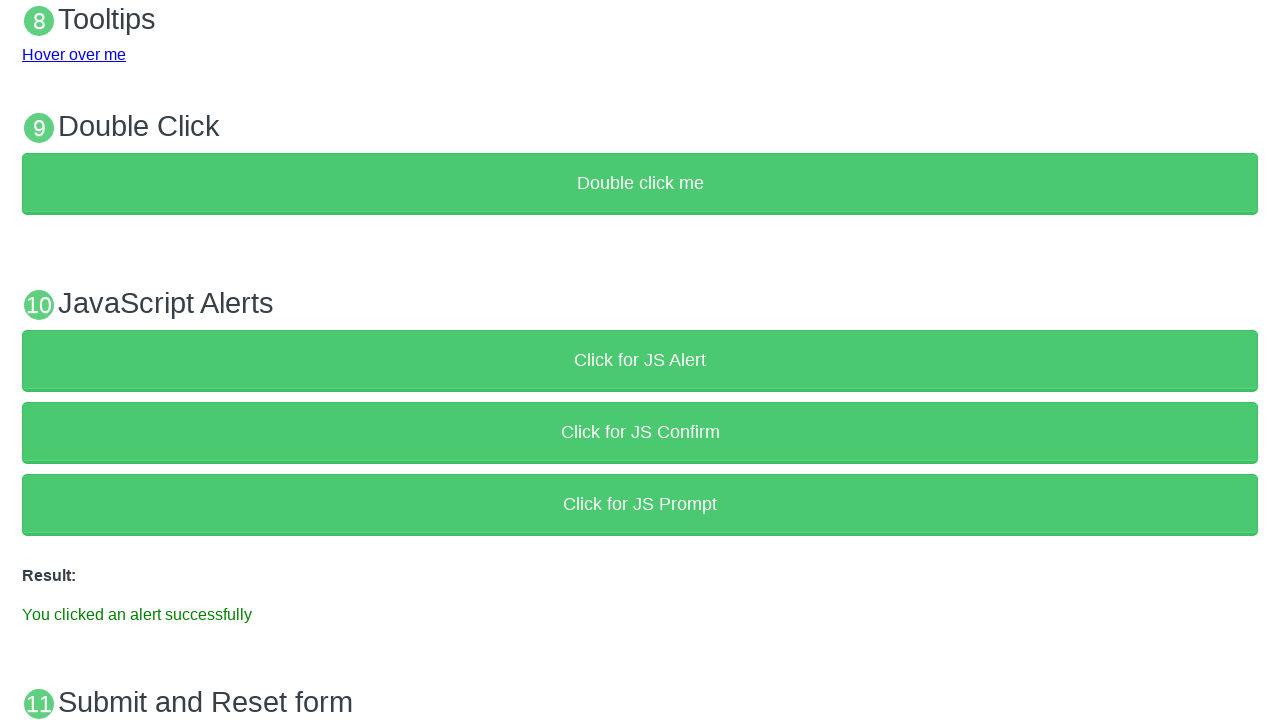